Tests double-click functionality by double-clicking a button and verifying the resulting text message appears

Starting URL: https://automationfc.github.io/basic-form/index.html

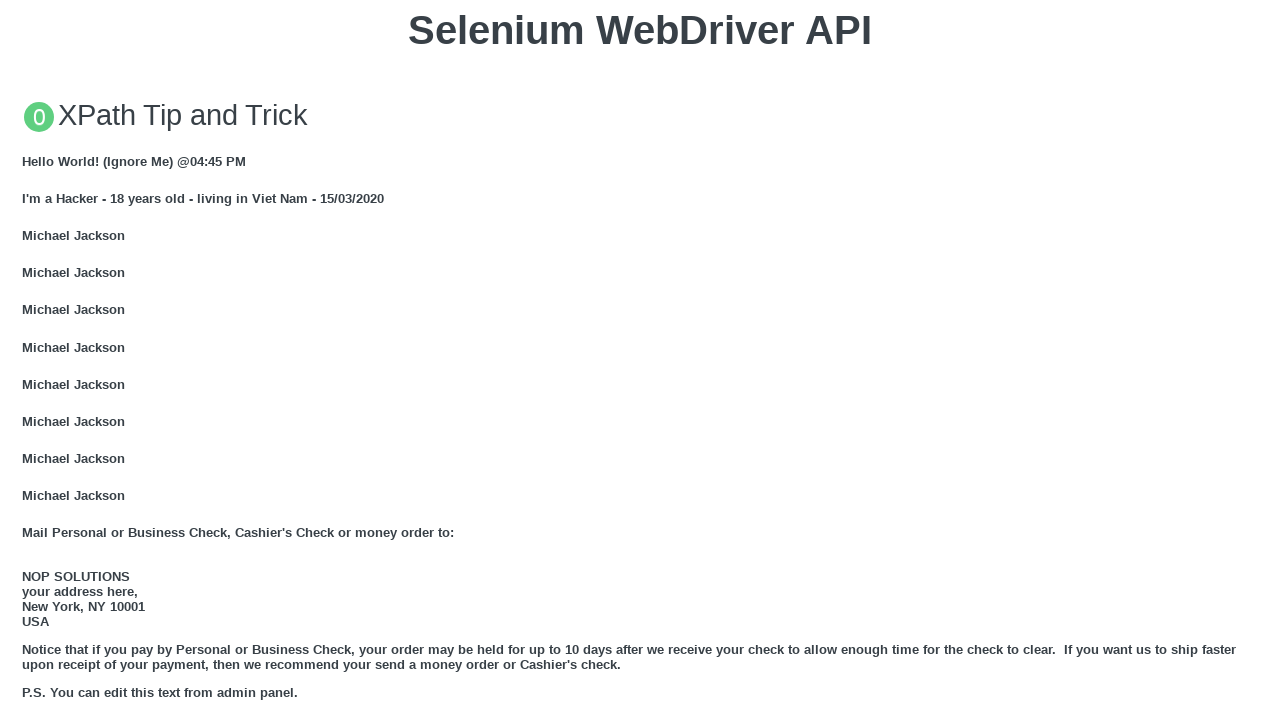

Located the double-click button
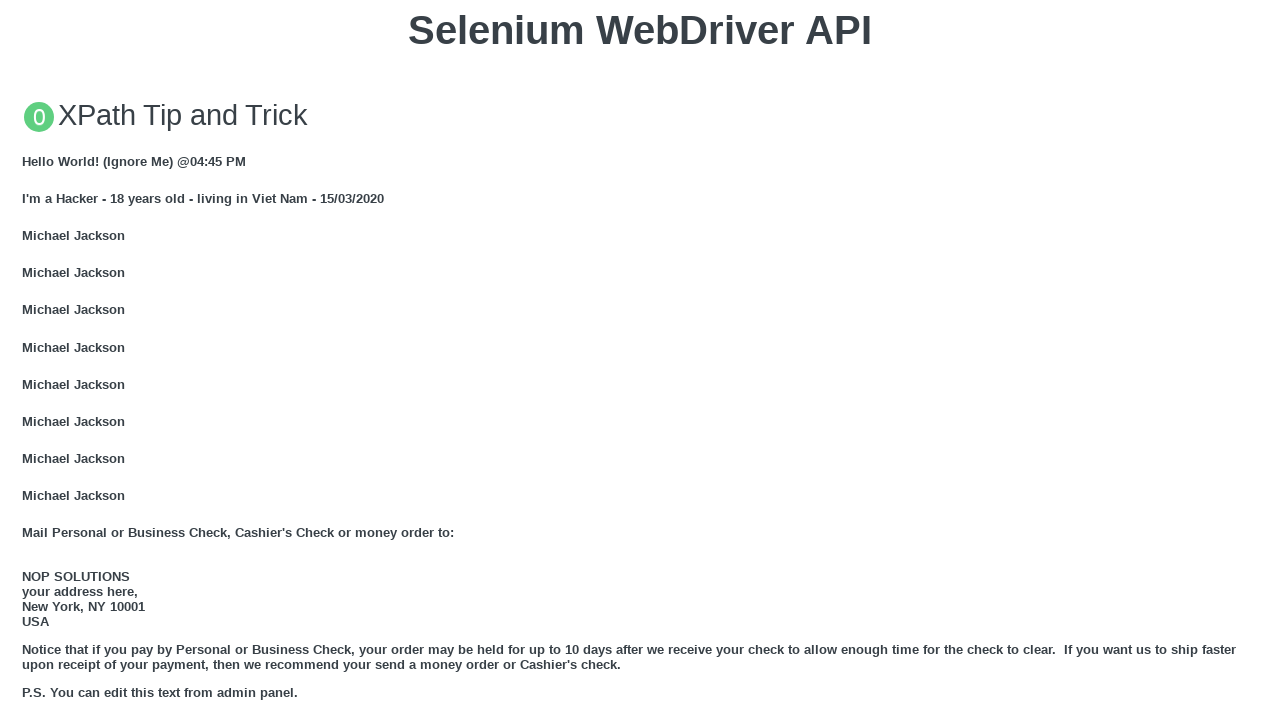

Scrolled double-click button into view
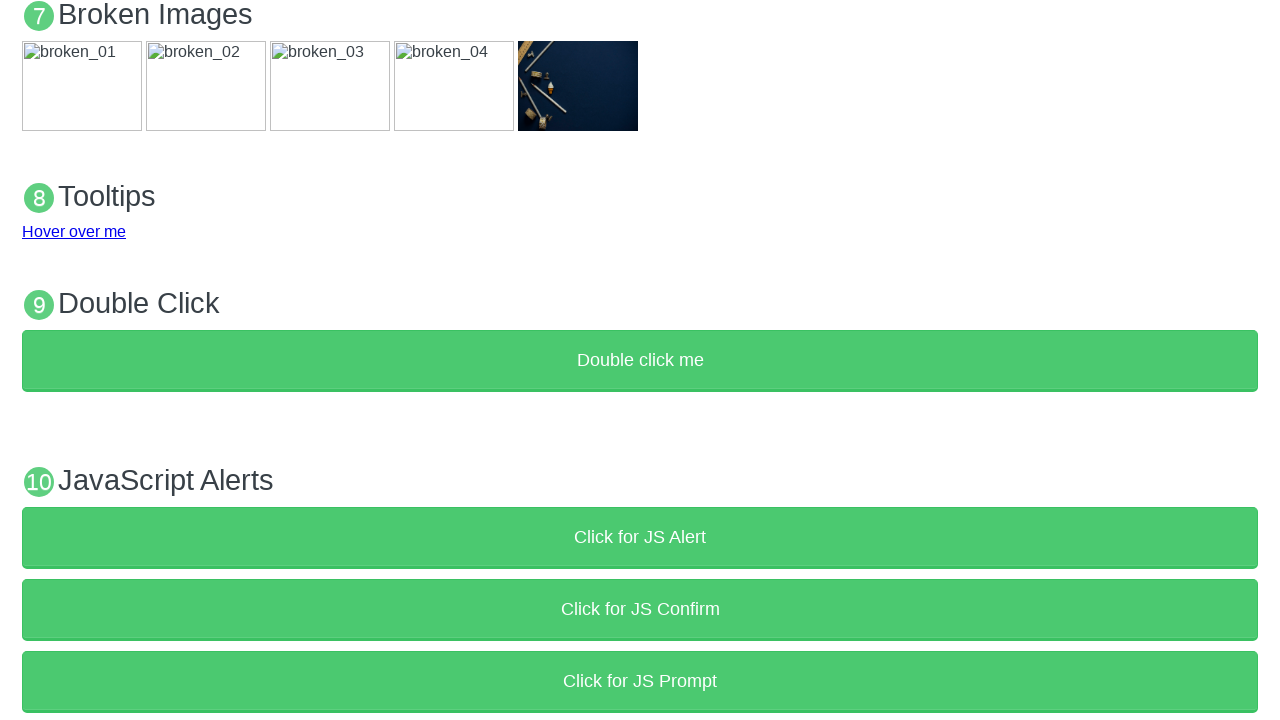

Double-clicked the button at (640, 361) on xpath=//button[text()='Double click me']
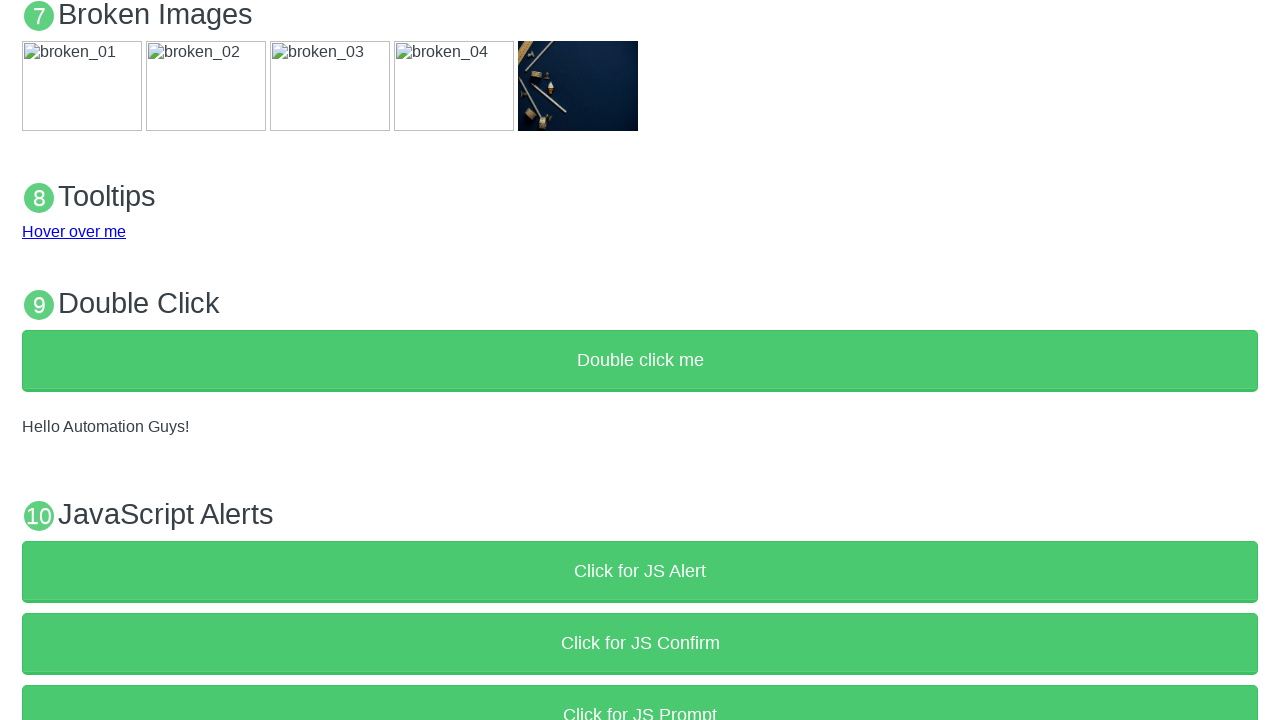

Result text message appeared after double-click
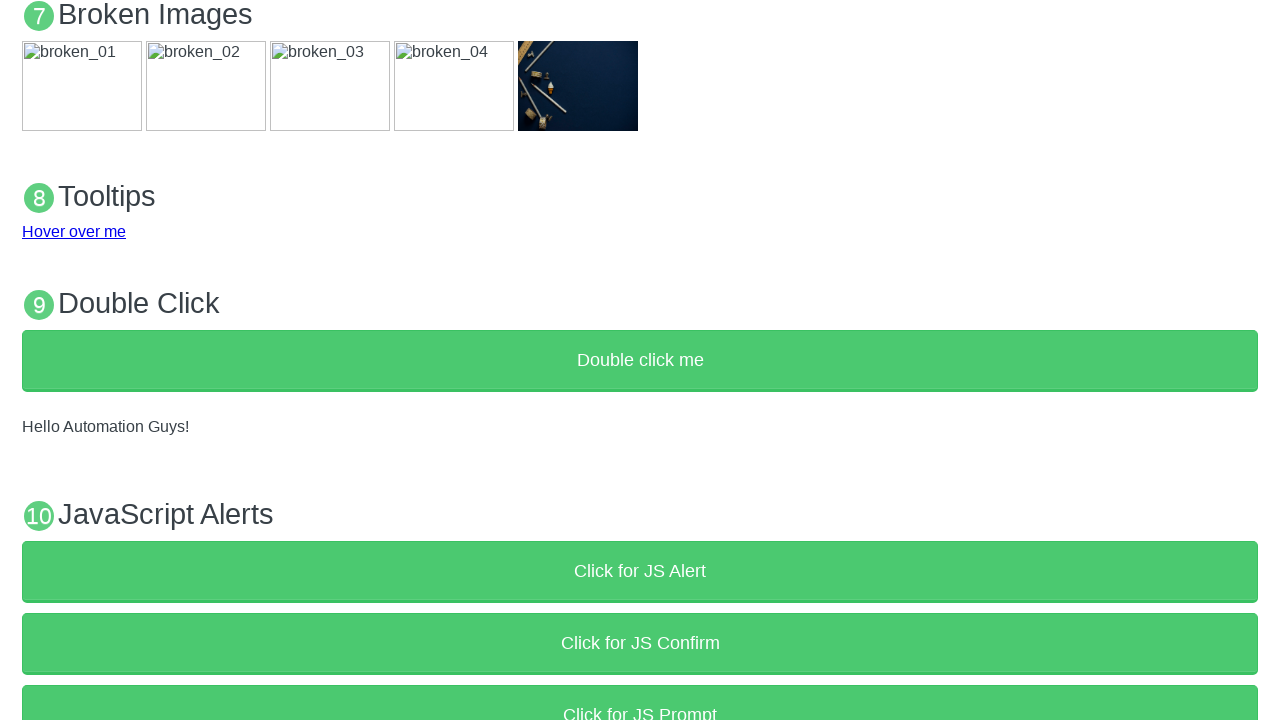

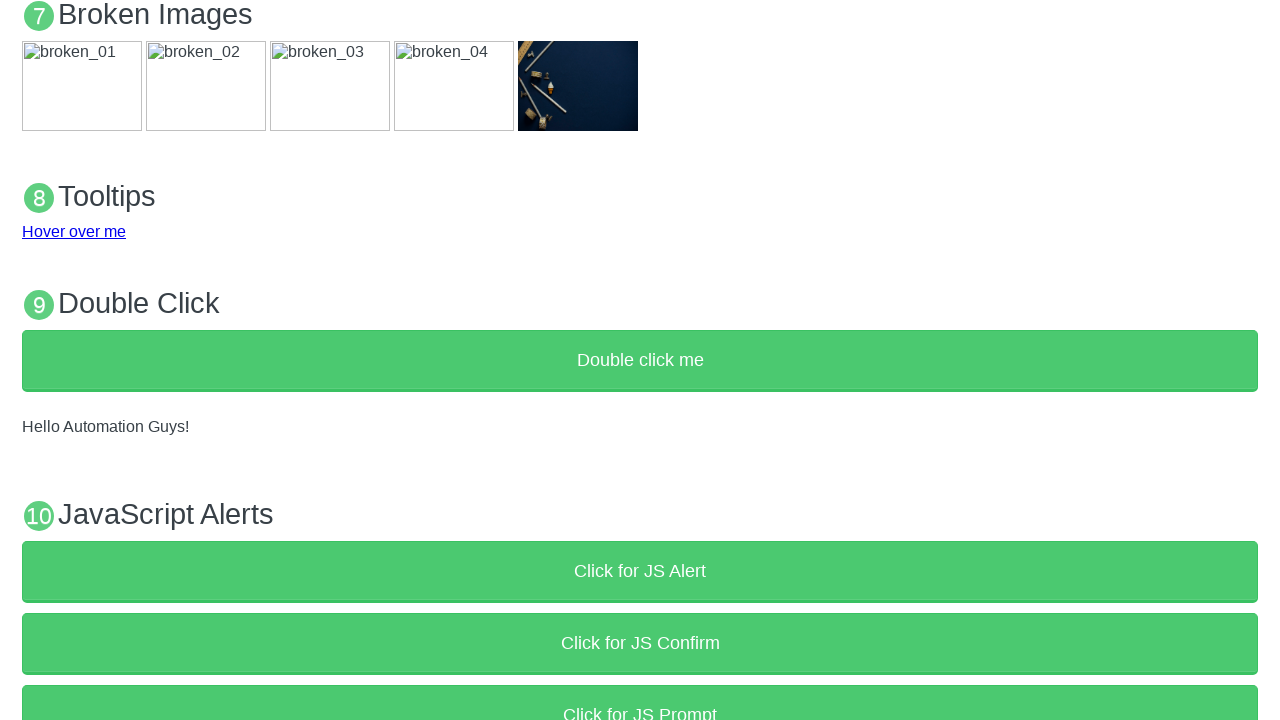